Tests hovering over the registration link on the login page to verify hover interaction functionality

Starting URL: https://nikita-filonov.github.io/qa-automation-engineer-ui-course/#/auth/login

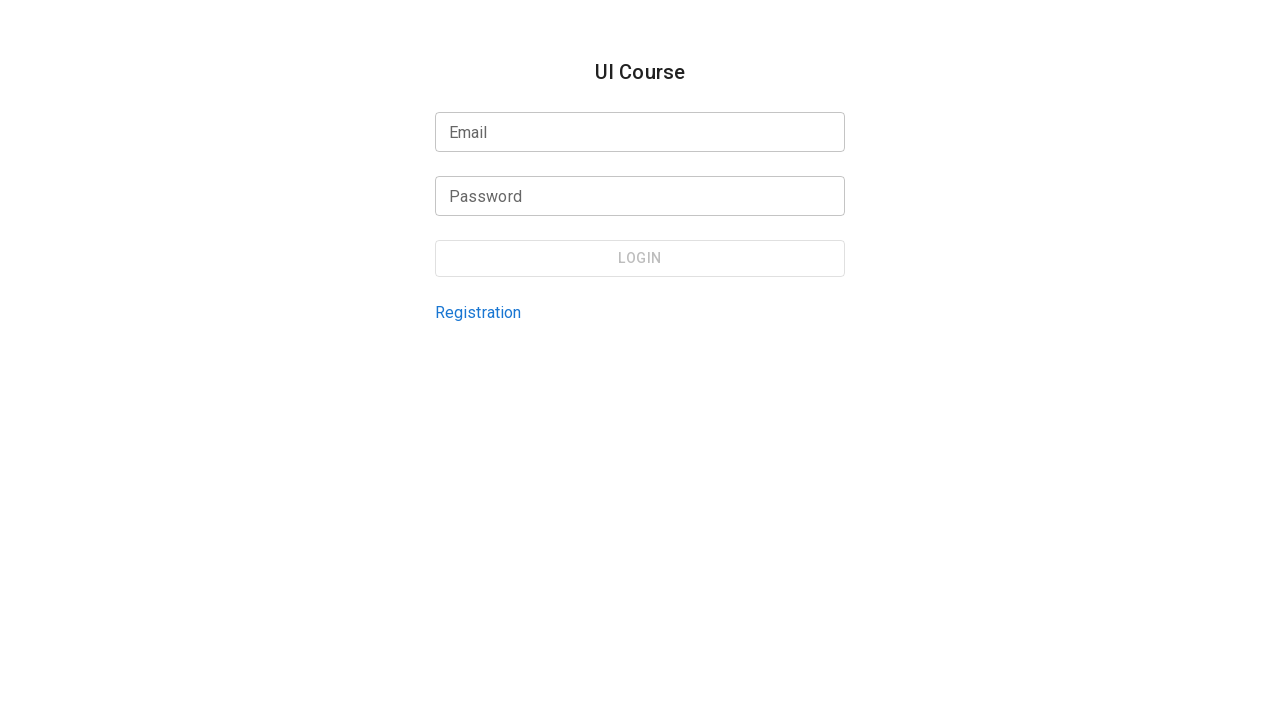

Located registration link element on login page
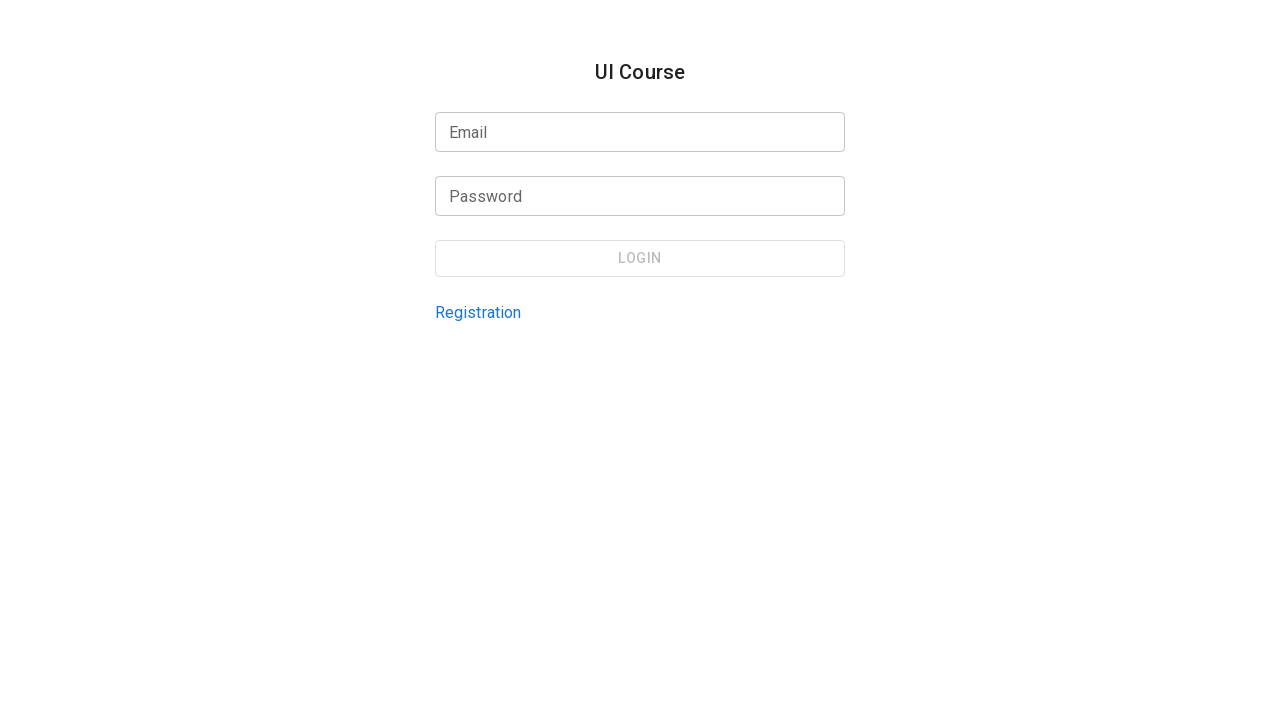

Hovered over registration link to trigger hover interaction at (478, 312) on internal:testid=[data-testid="login-page-registration-link"s]
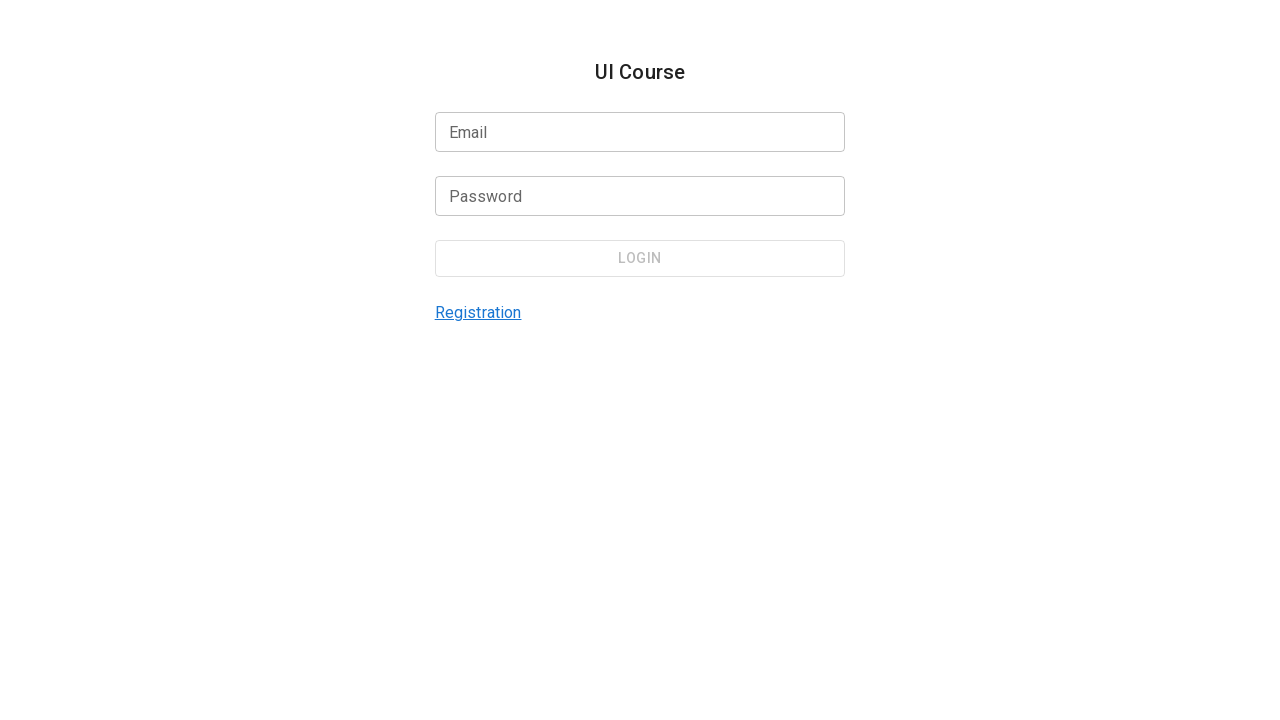

Waited 2 seconds to observe hover state
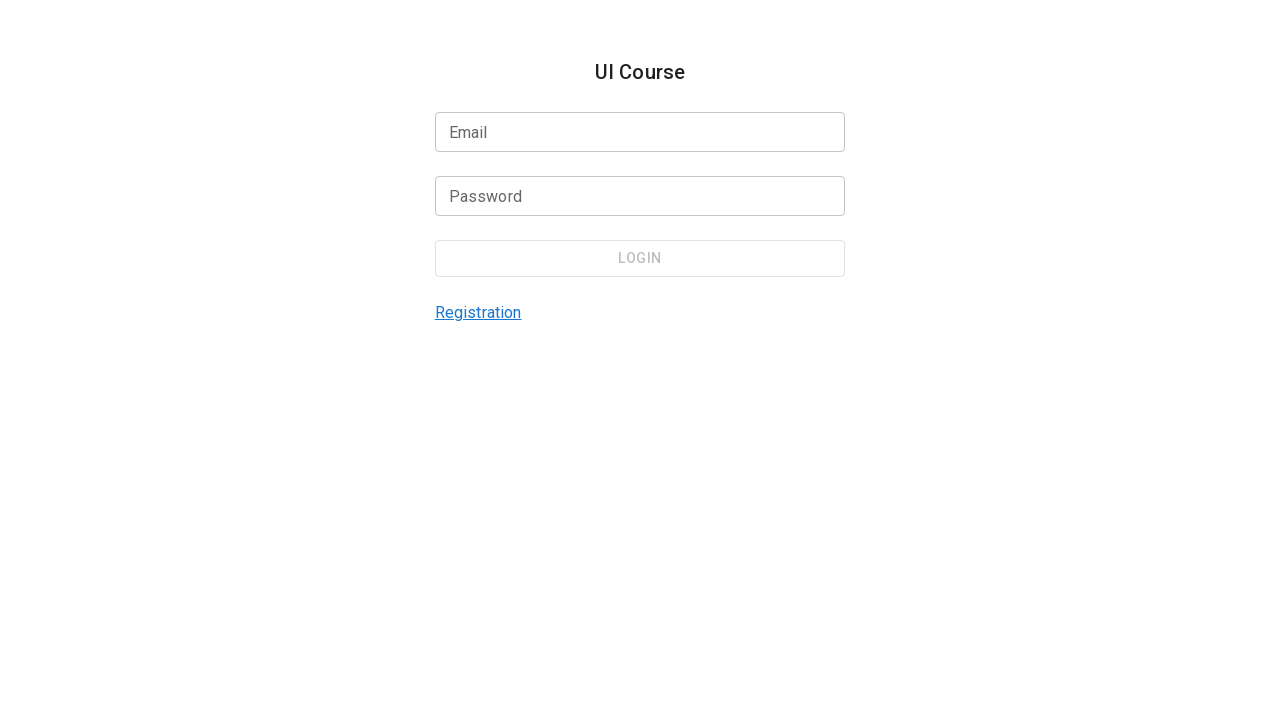

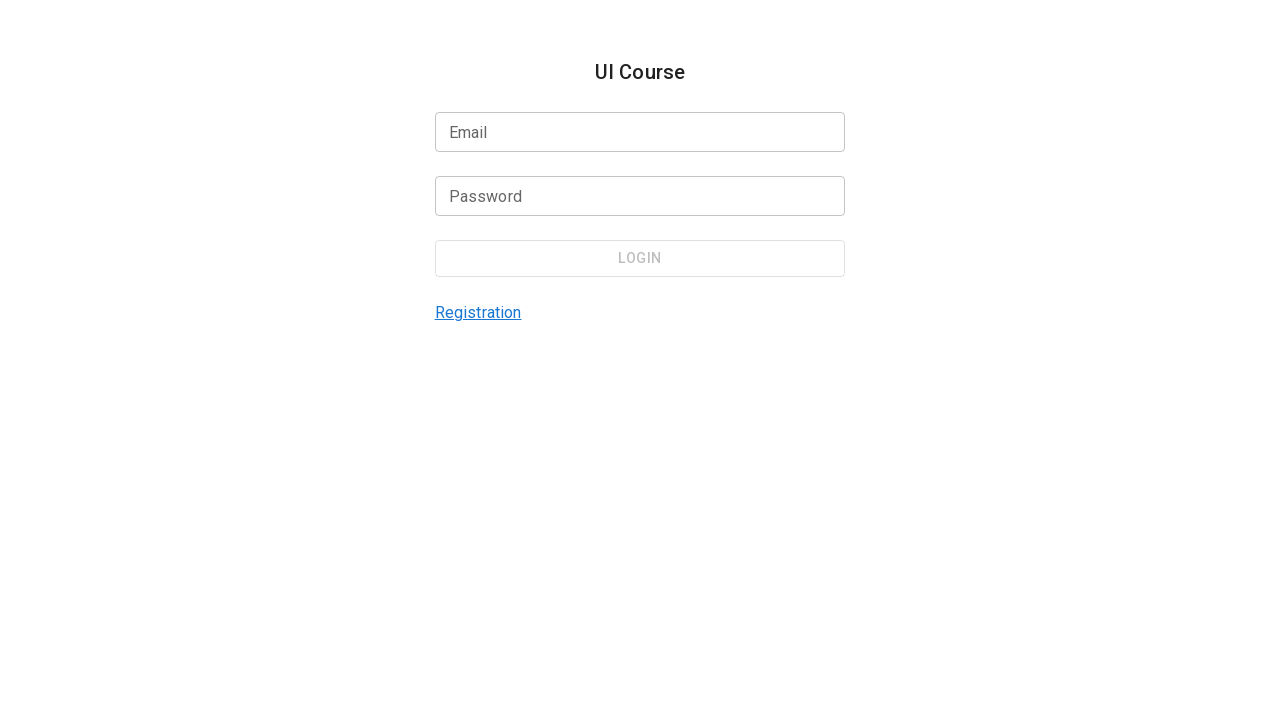